Tests explicit wait functionality by clicking a button that starts a timer and waiting for an element to become visible

Starting URL: http://seleniumpractise.blogspot.in/2016/08/how-to-use-explicit-wait-in-selenium.html

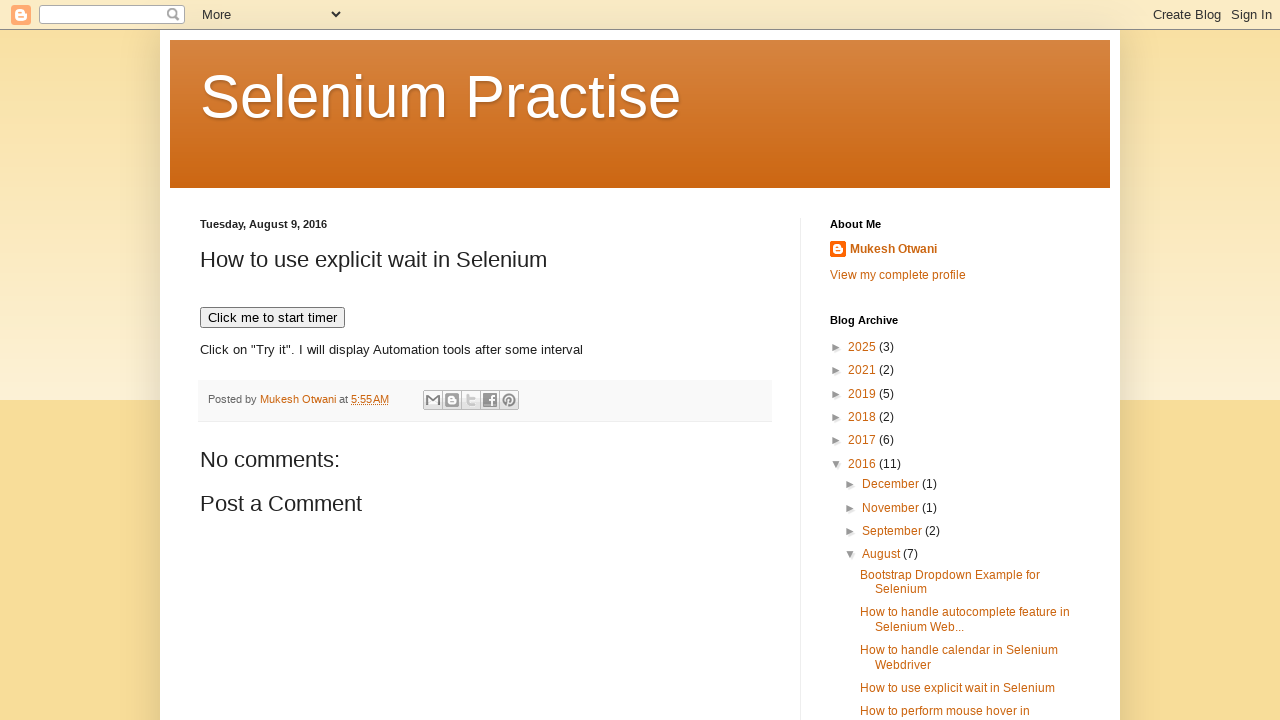

Navigated to explicit wait test page
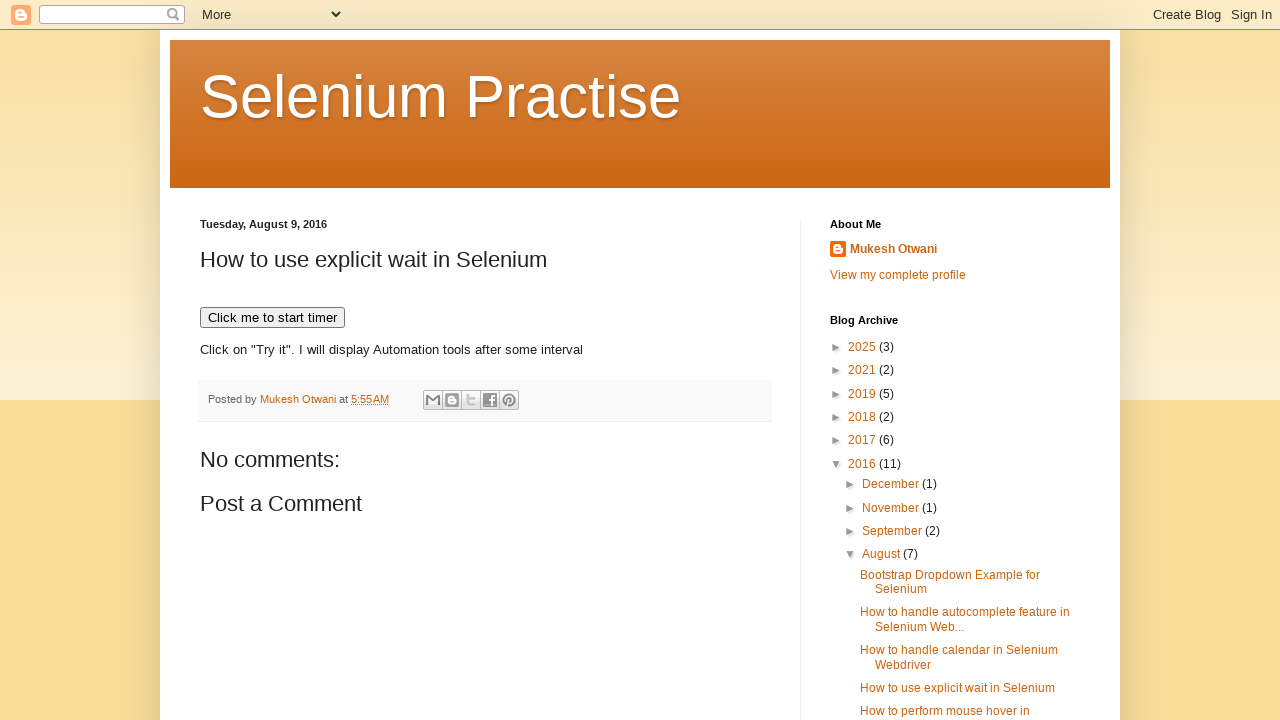

Clicked button to start timer at (272, 318) on xpath=//button[text()='Click me to start timer']
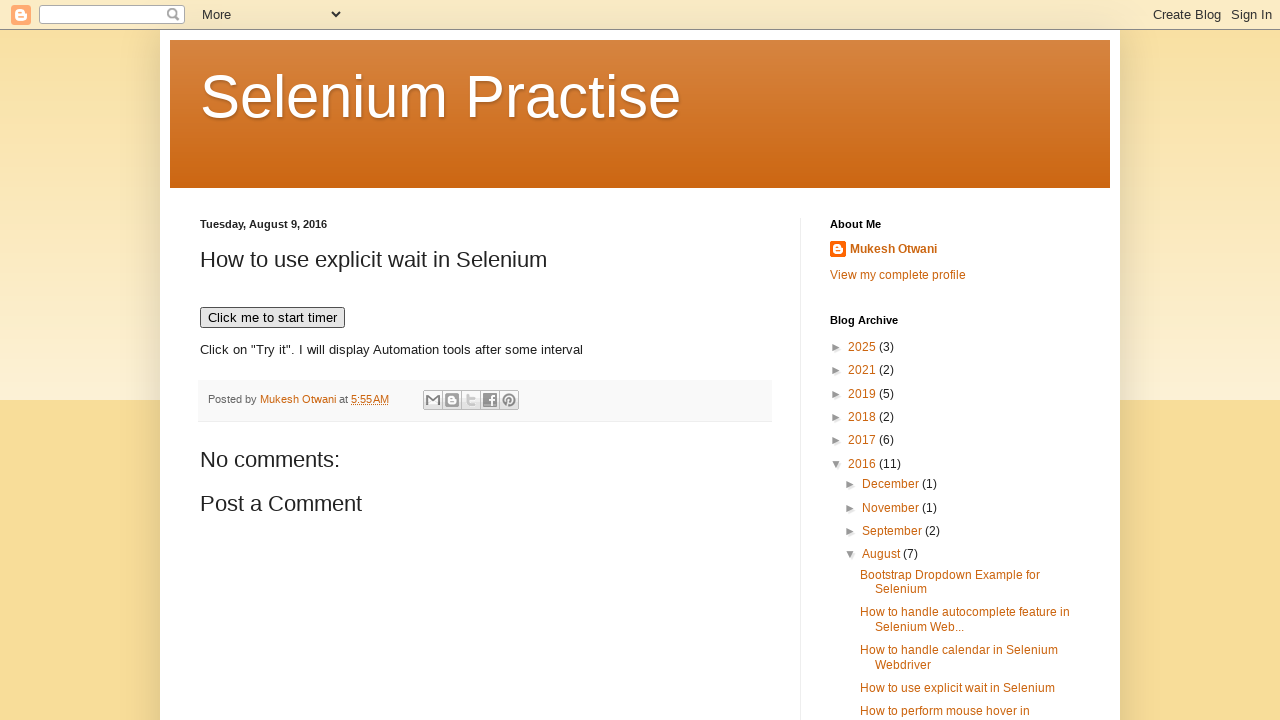

WebDriver element became visible after explicit wait
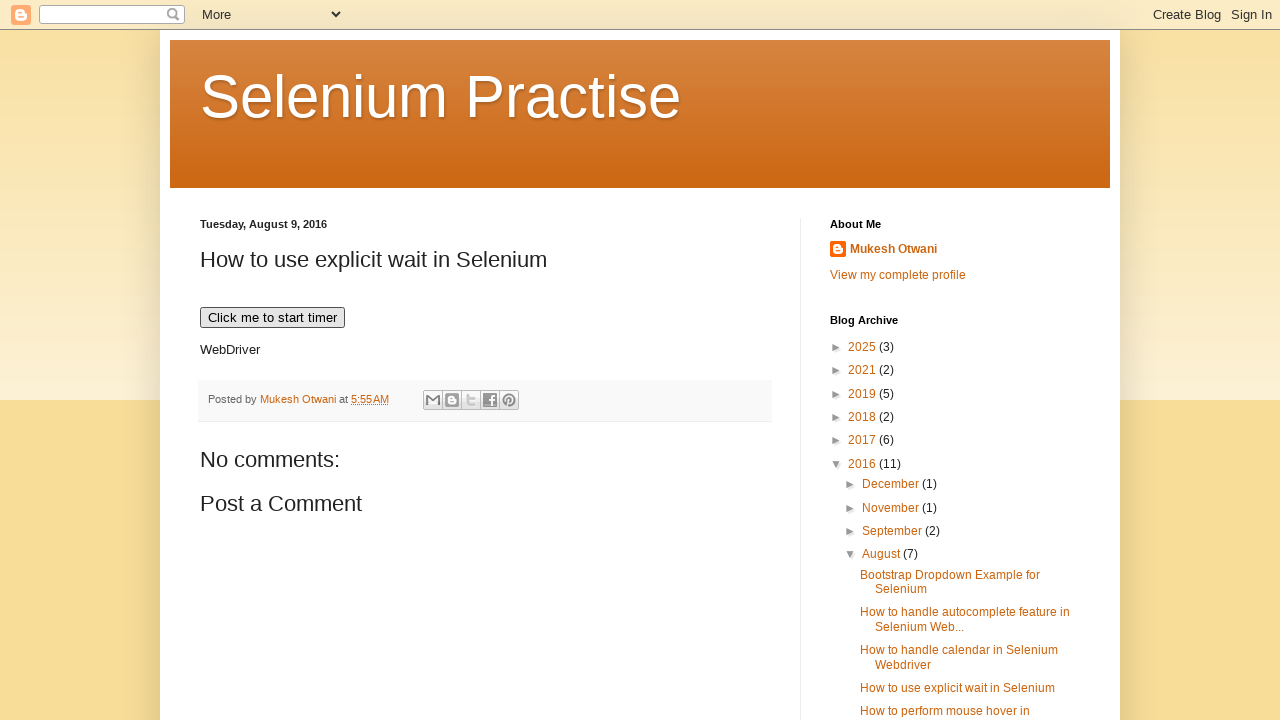

Located WebDriver element
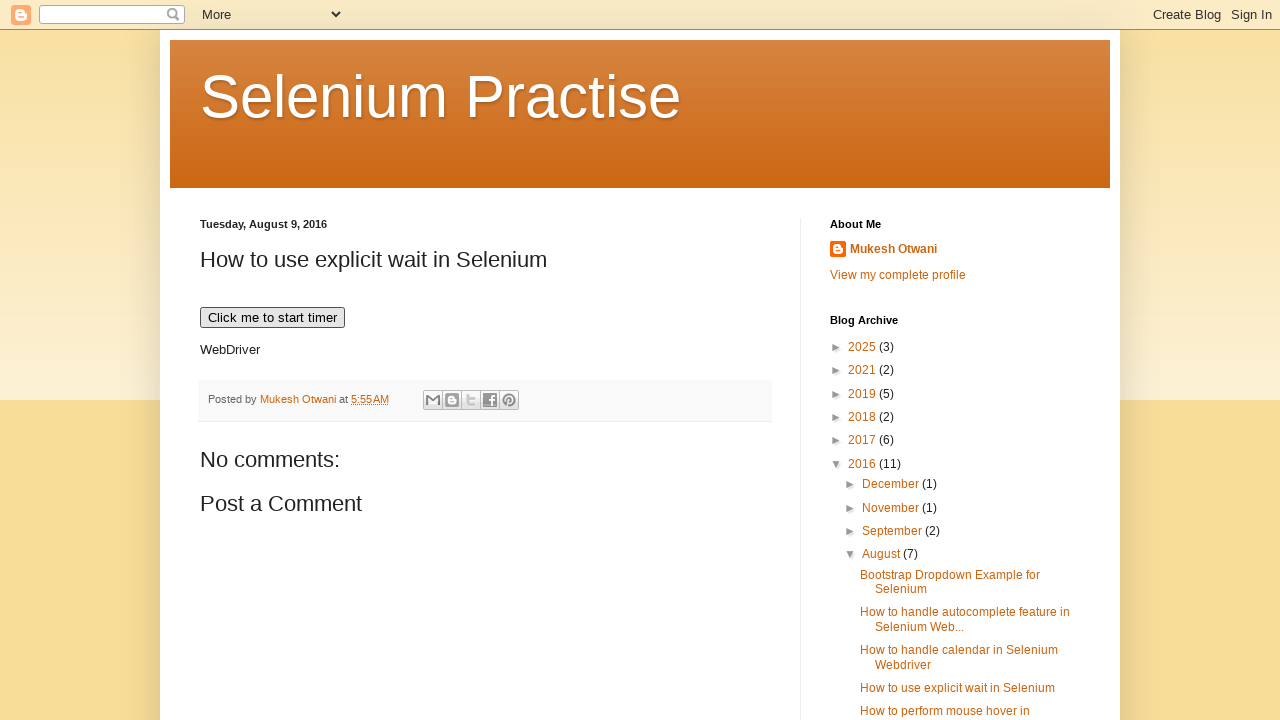

Checked if WebDriver element is visible
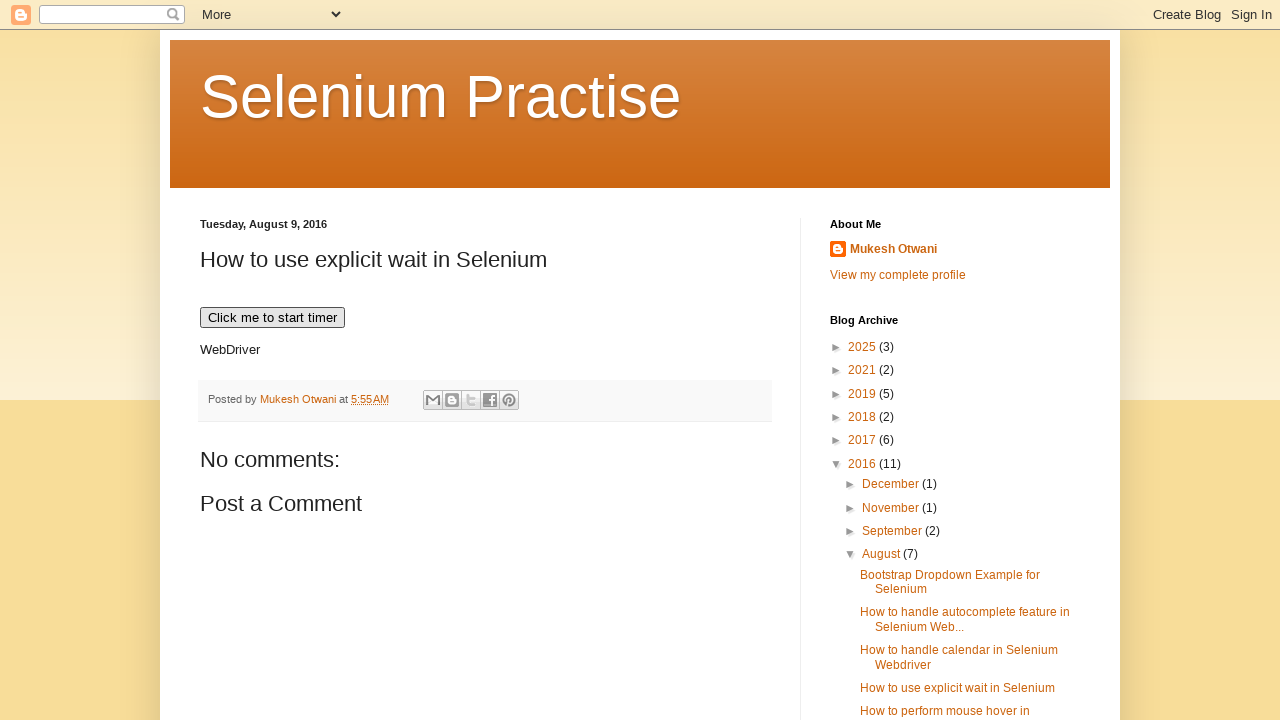

Verified: Element is displayed
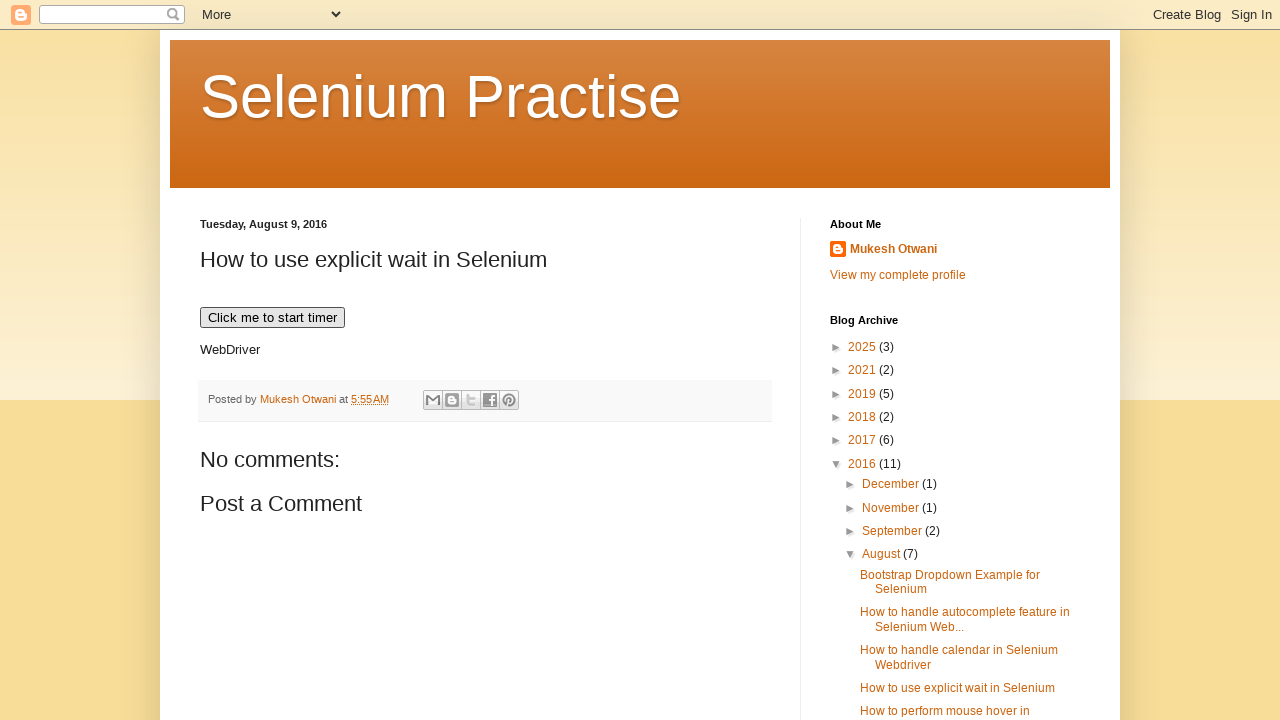

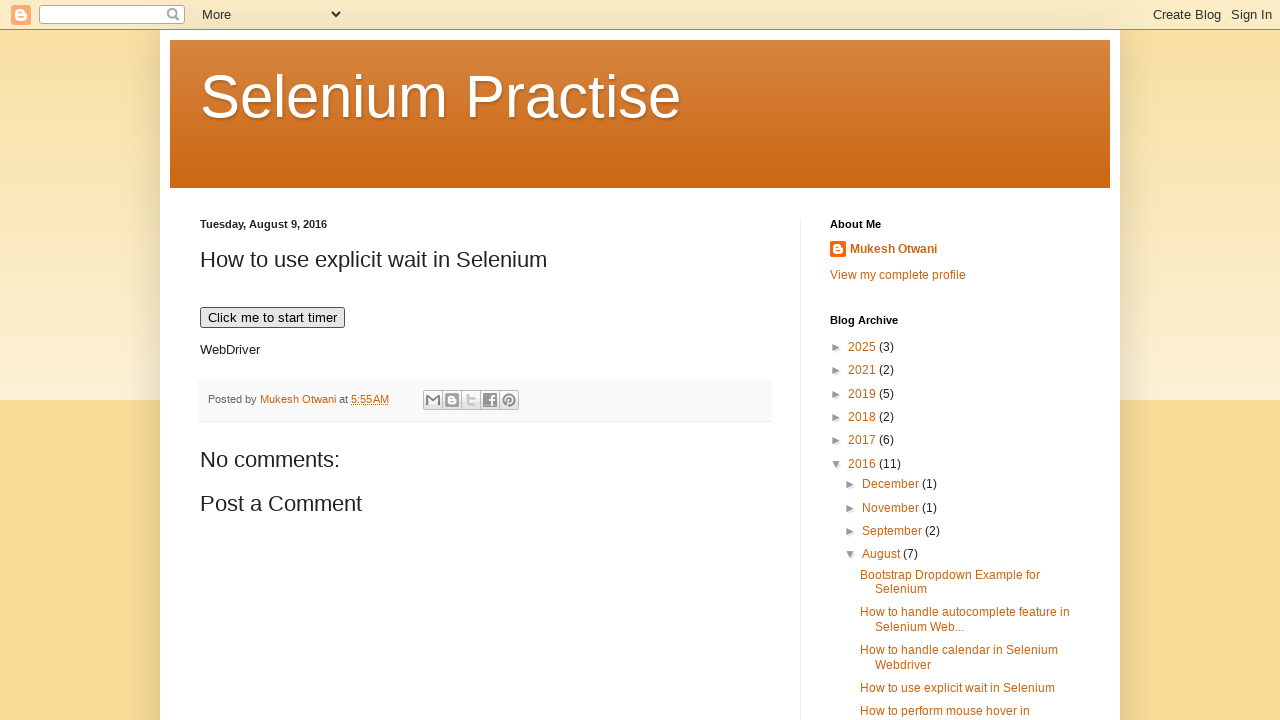